Tests sortable functionality by dragging and dropping list items and grid items to reorder them

Starting URL: https://demoqa.com/sortable

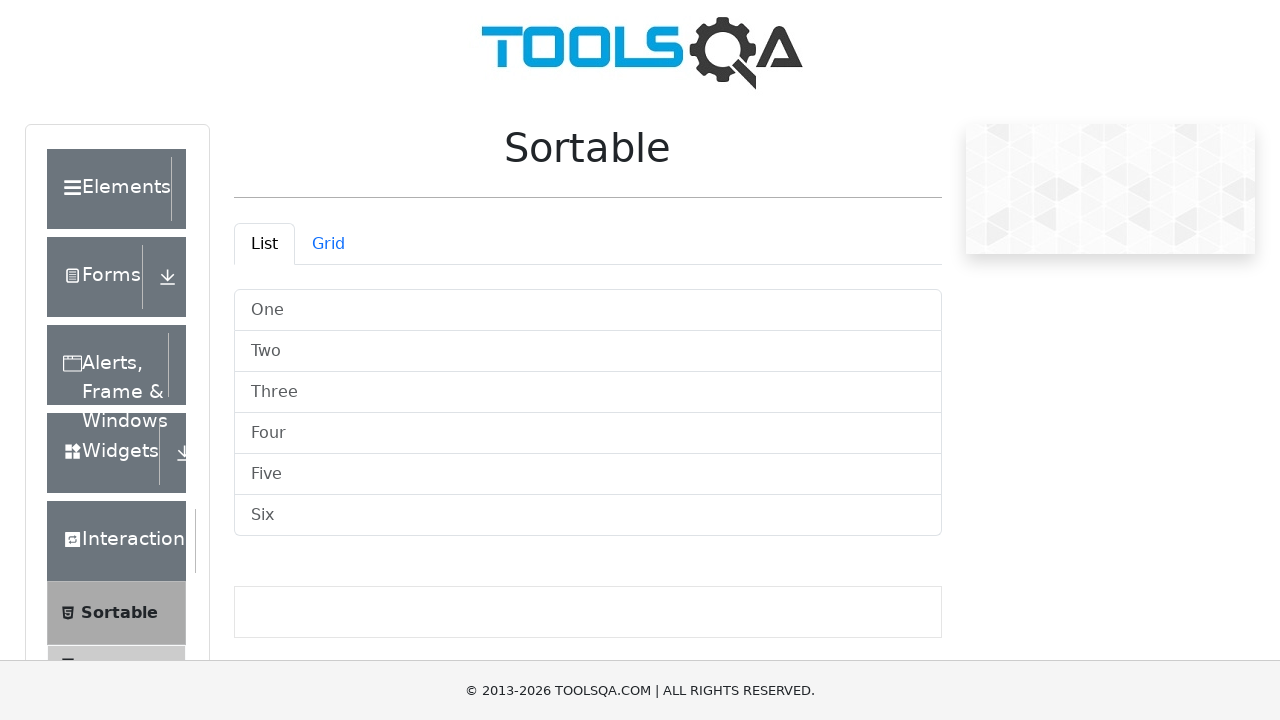

Retrieved all list items from the sortable list
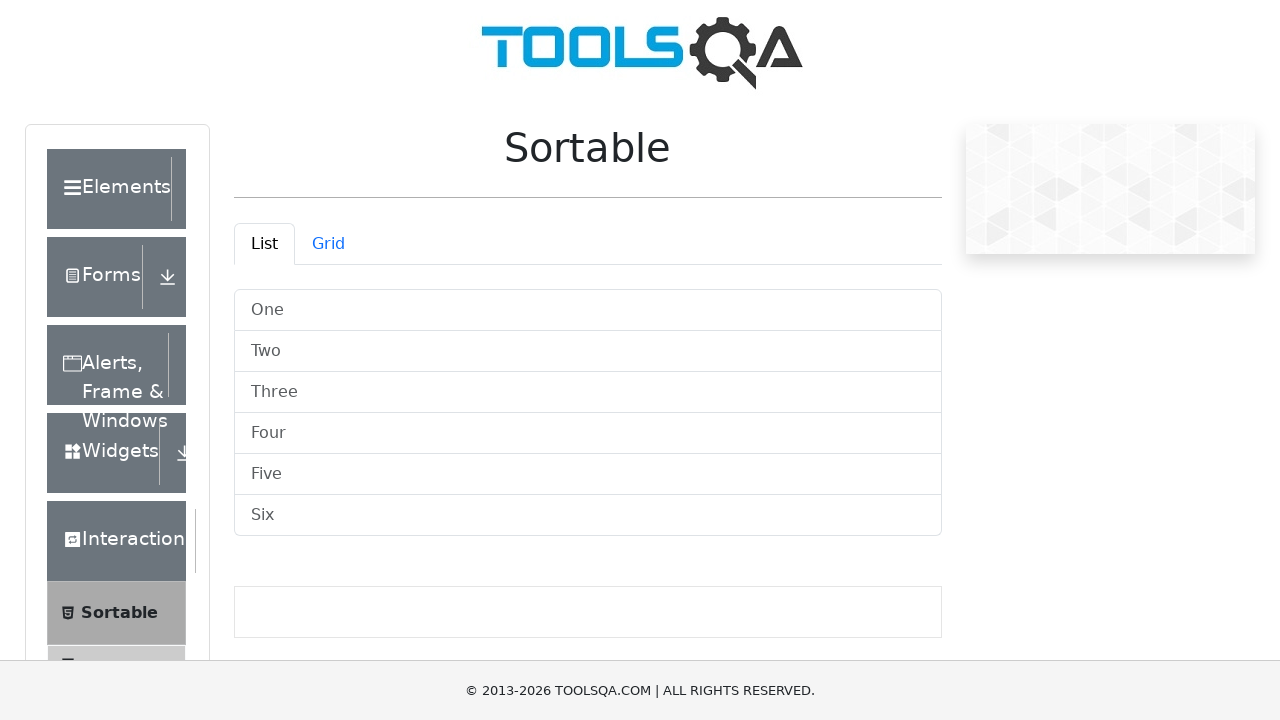

Selected first list item as drag source
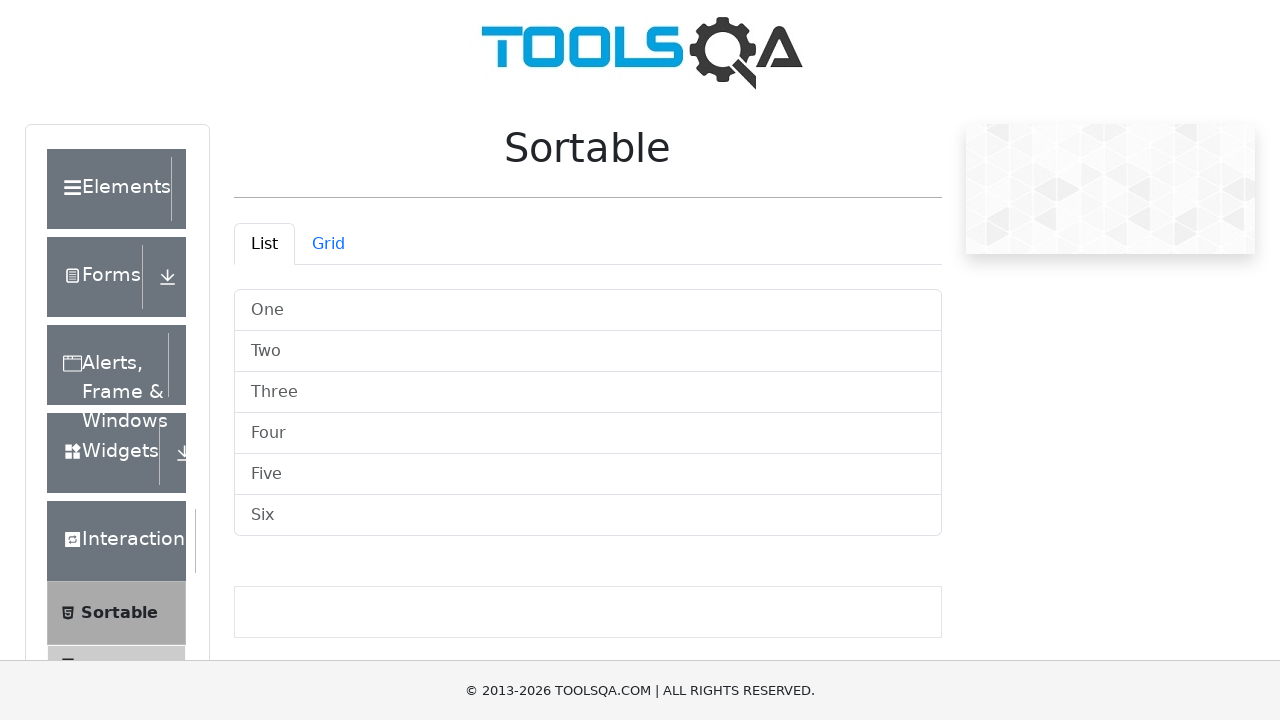

Selected third list item as drag target
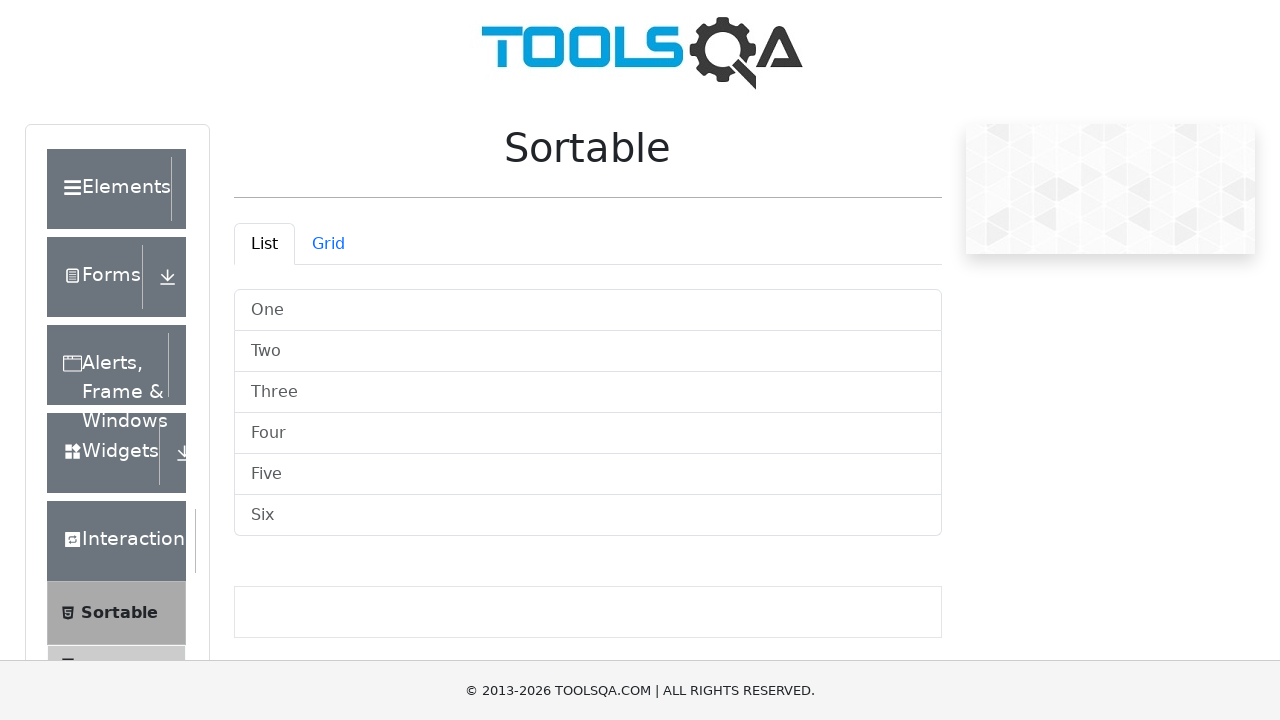

Dragged first list item to third position at (588, 392)
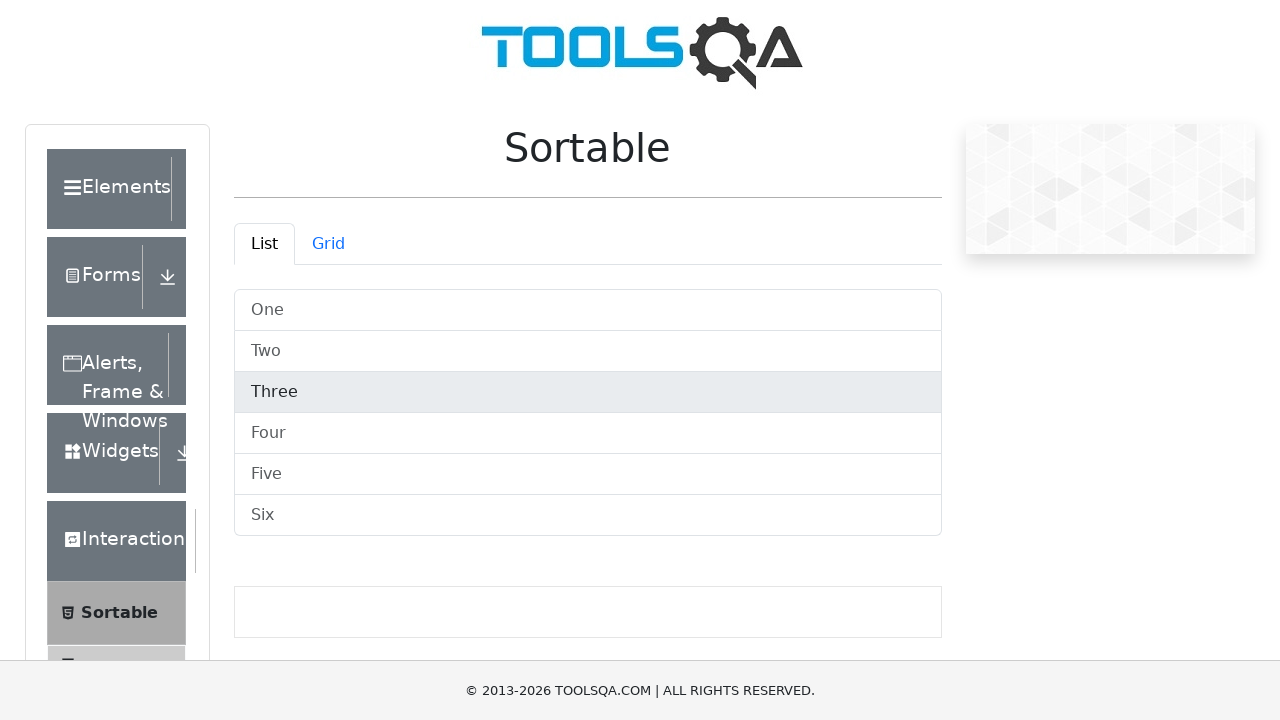

Clicked on Grid tab to switch to grid sortable view at (328, 244) on #demo-tab-grid
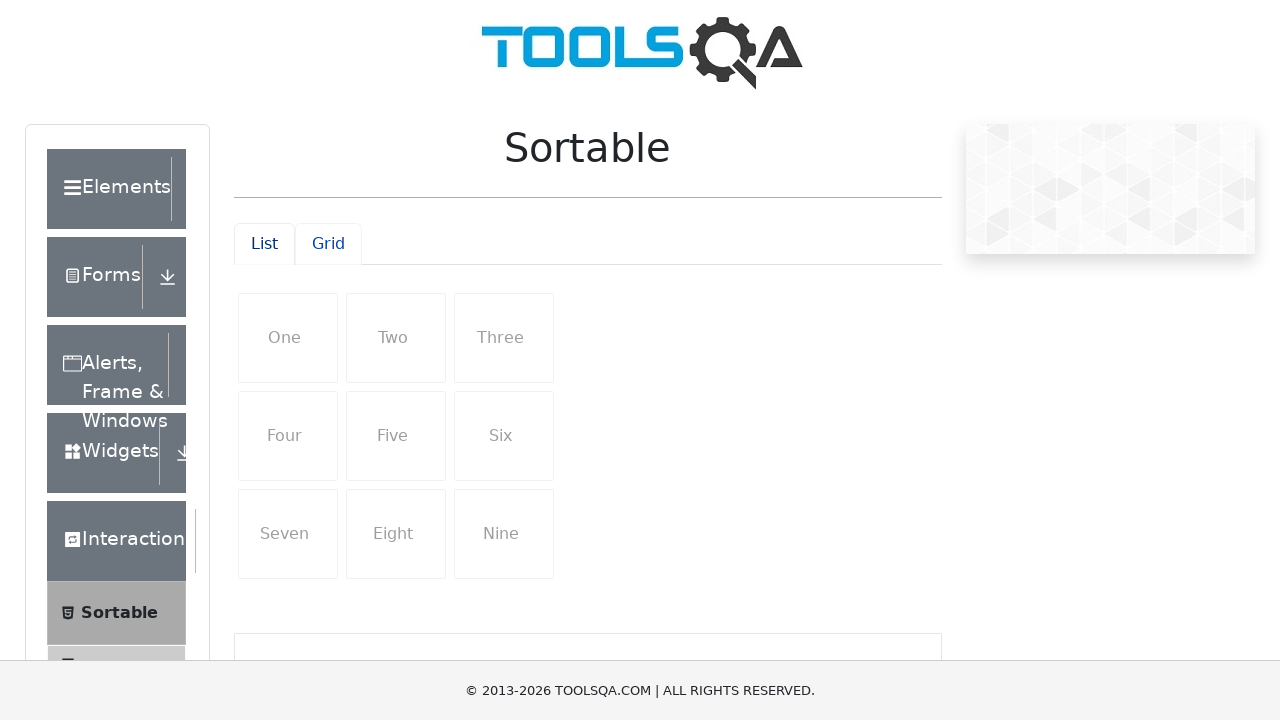

Retrieved all grid items from the sortable grid
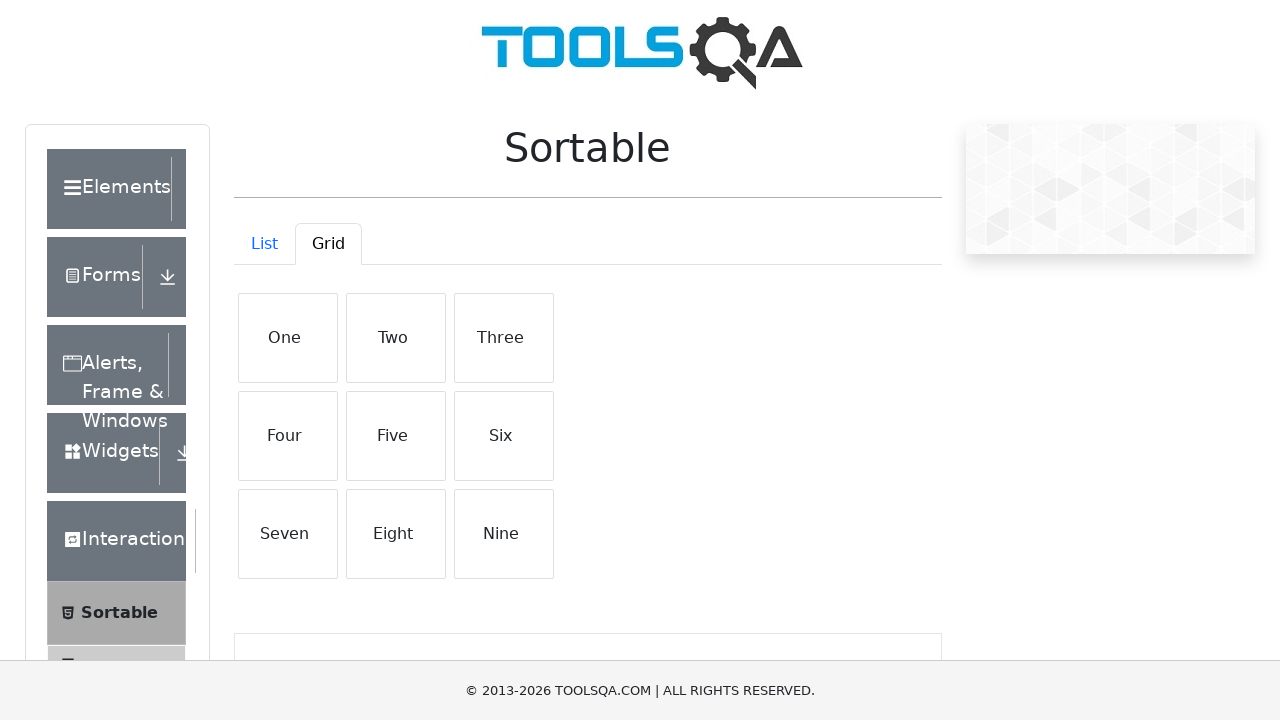

Selected first grid item as drag source
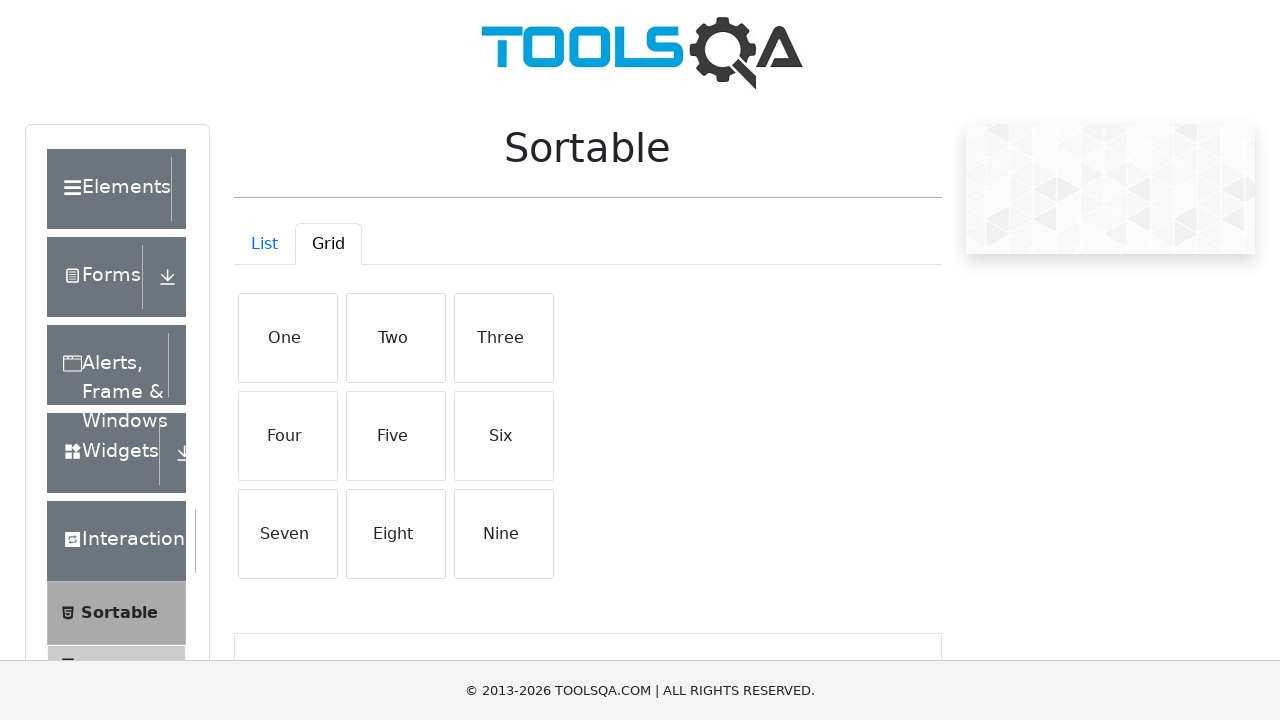

Selected last grid item as drag target
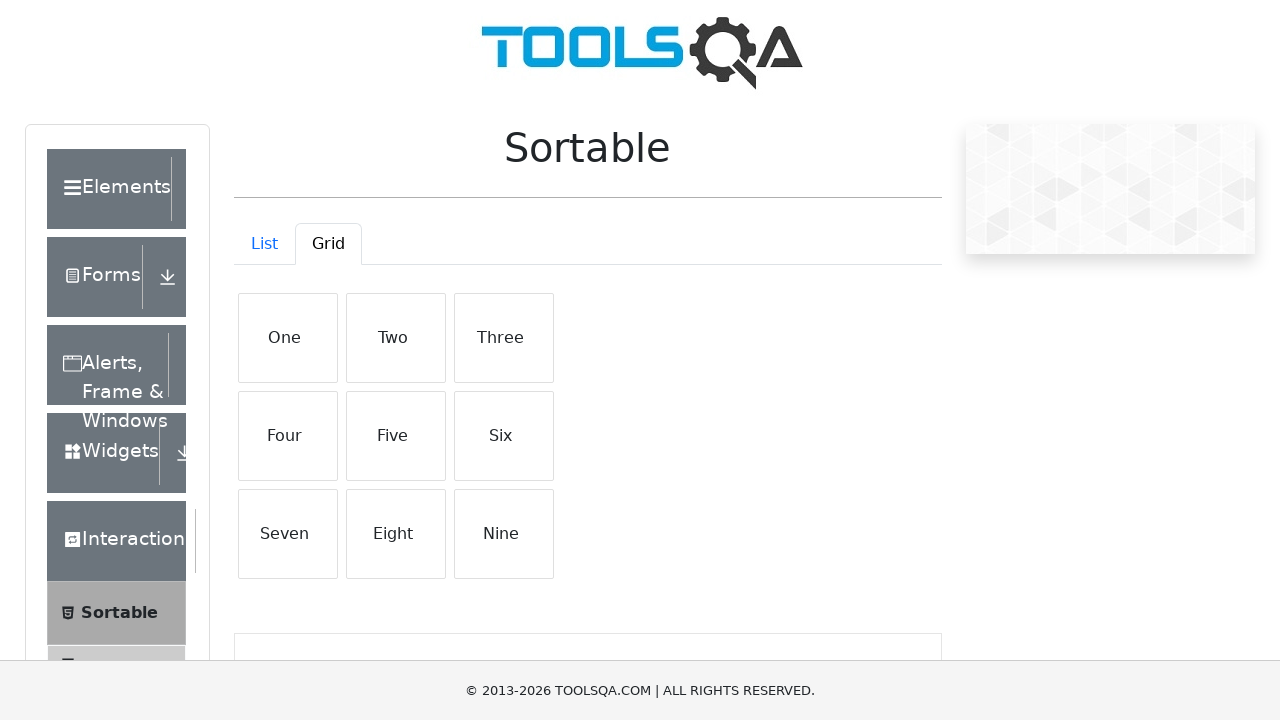

Dragged first grid item to last position at (504, 534)
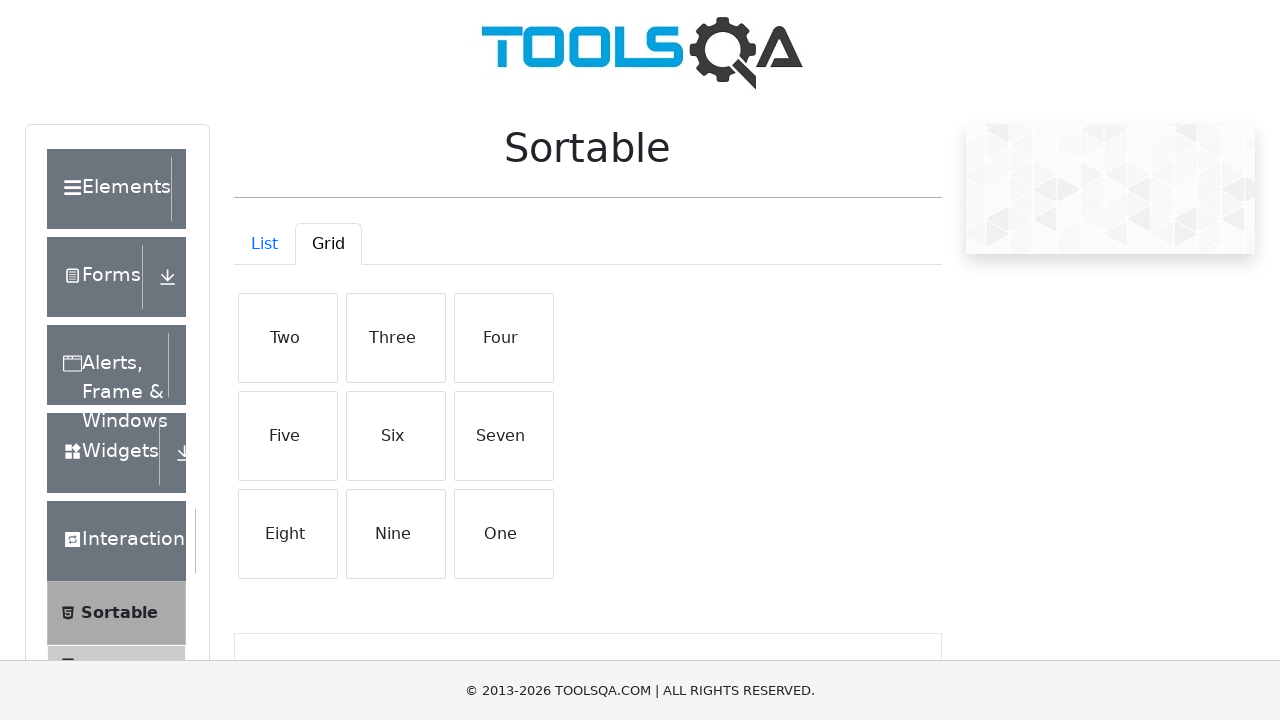

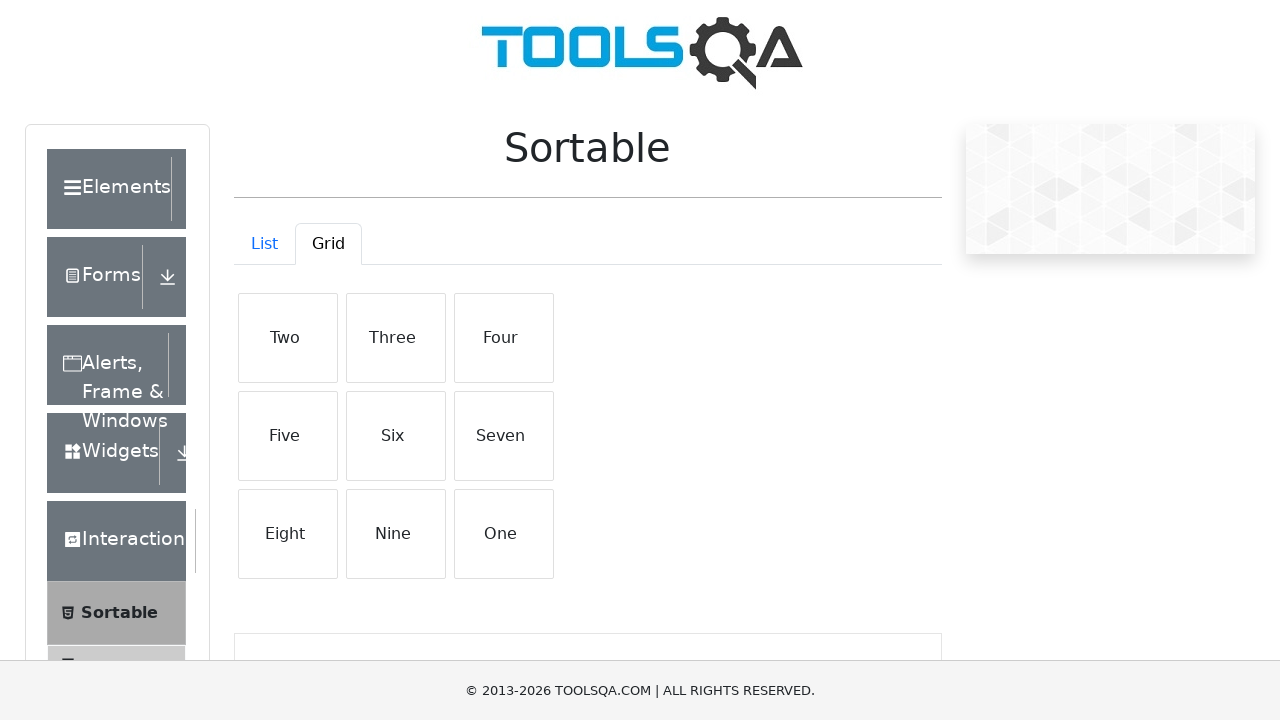